Tests clicking a Login button on the omayo test page using XPath selector

Starting URL: https://omayo.blogspot.com/

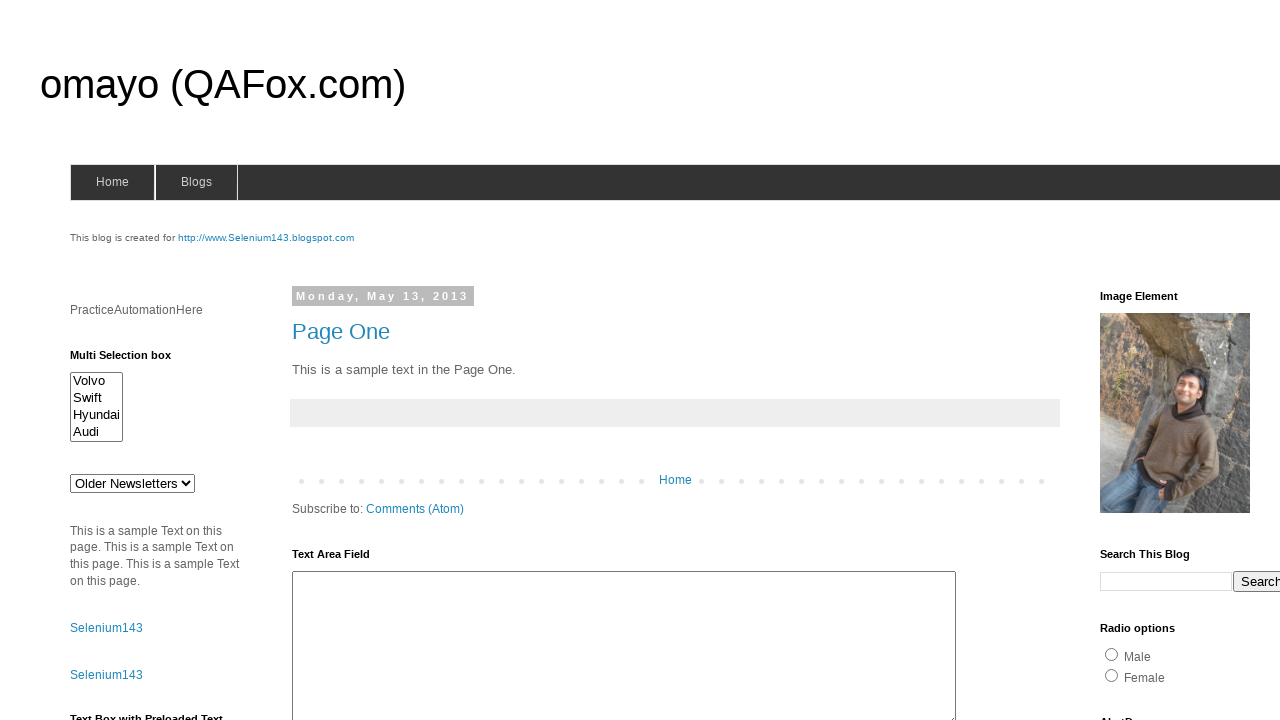

Navigated to omayo test page
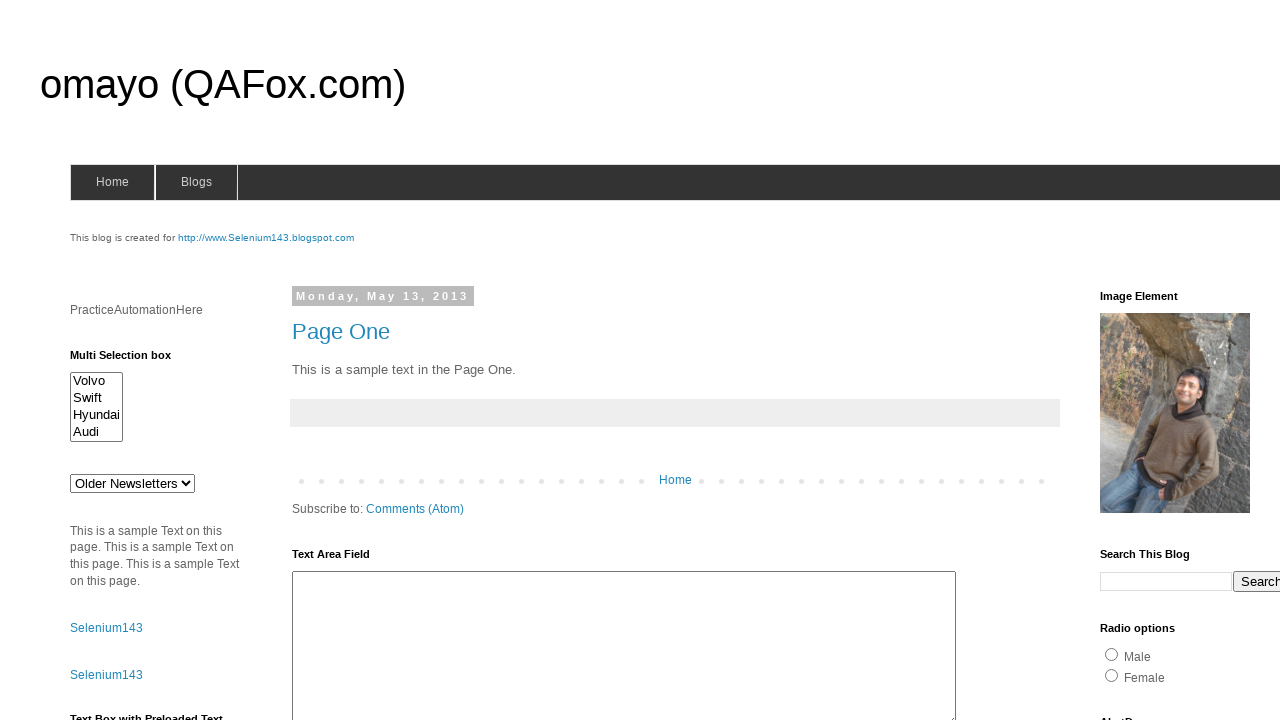

Clicked Login button using XPath selector at (786, 361) on input[value='Login']
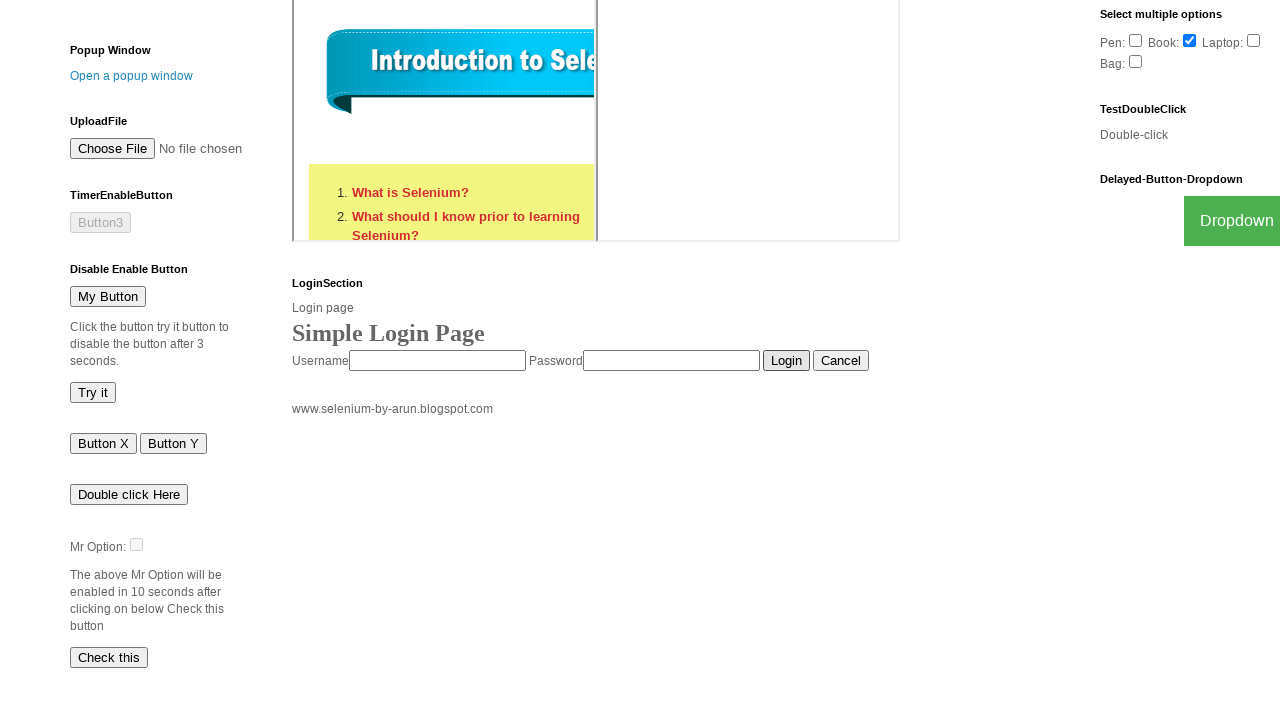

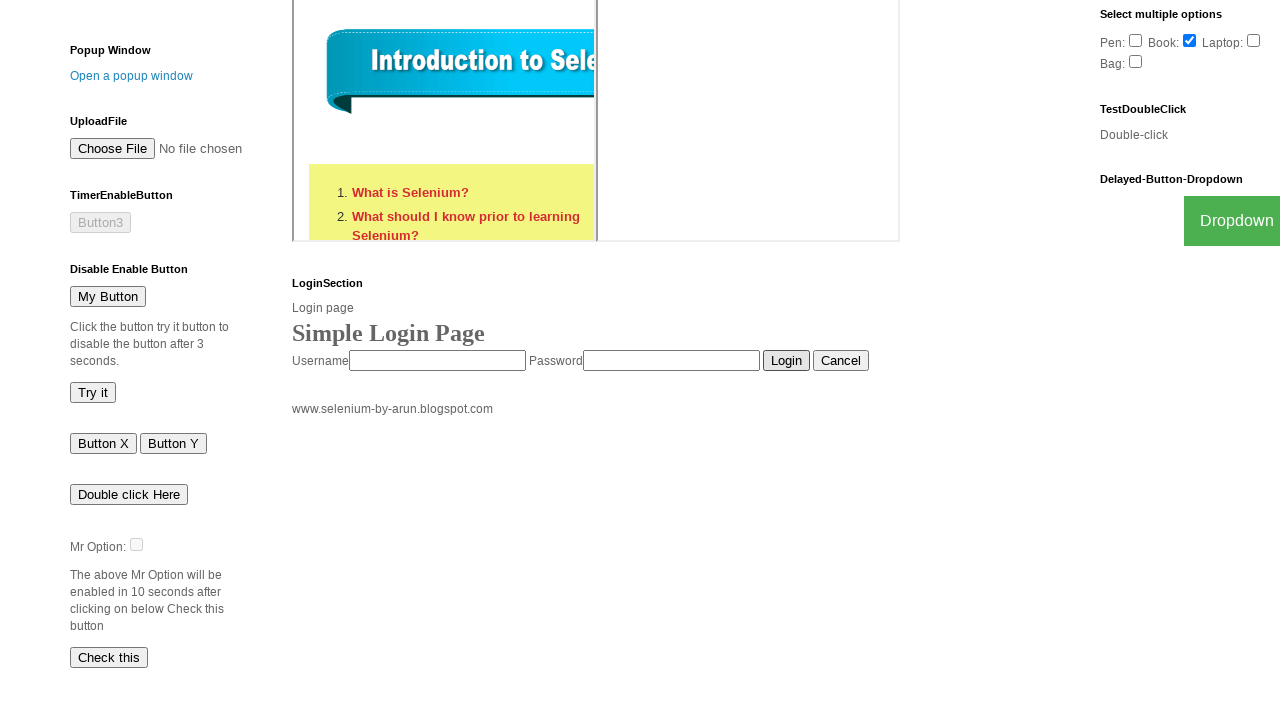